Tests accepting a JavaScript alert by clicking the first button, verifying the alert text, accepting it, and verifying the result message

Starting URL: http://the-internet.herokuapp.com/javascript_alerts

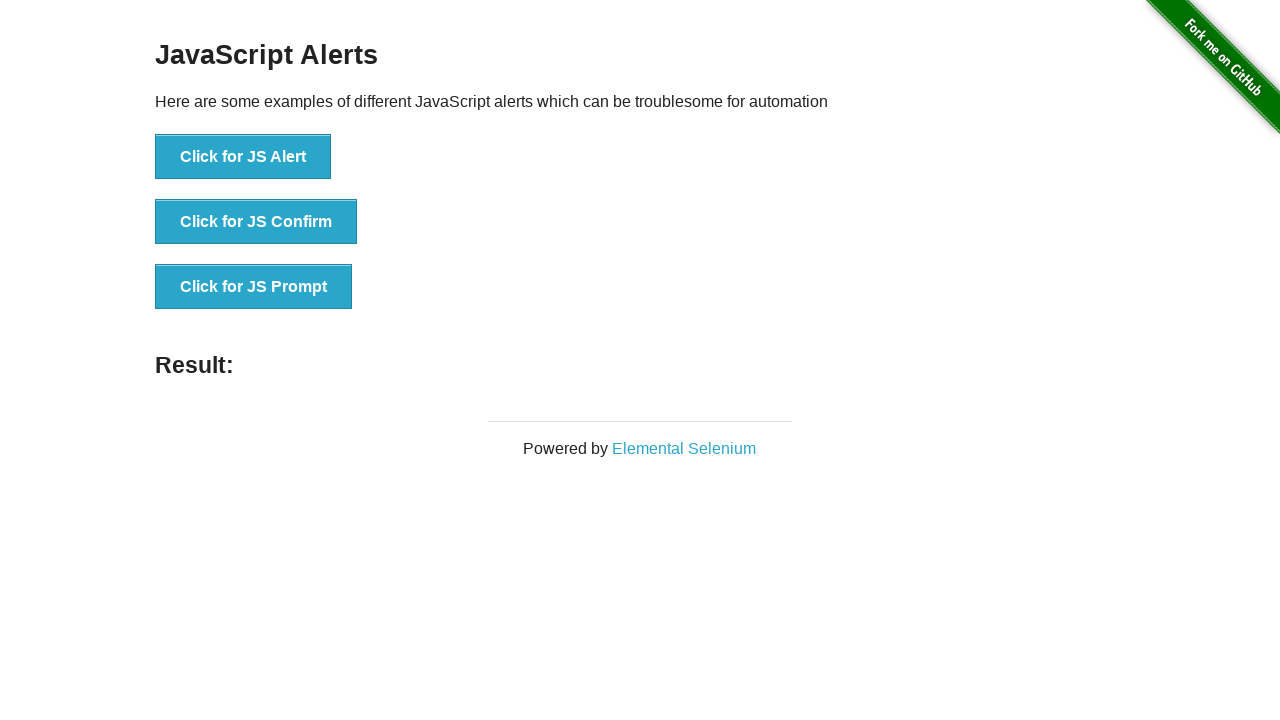

Clicked the first alert button to trigger JavaScript alert at (243, 157) on xpath=//button[@onclick='jsAlert()']
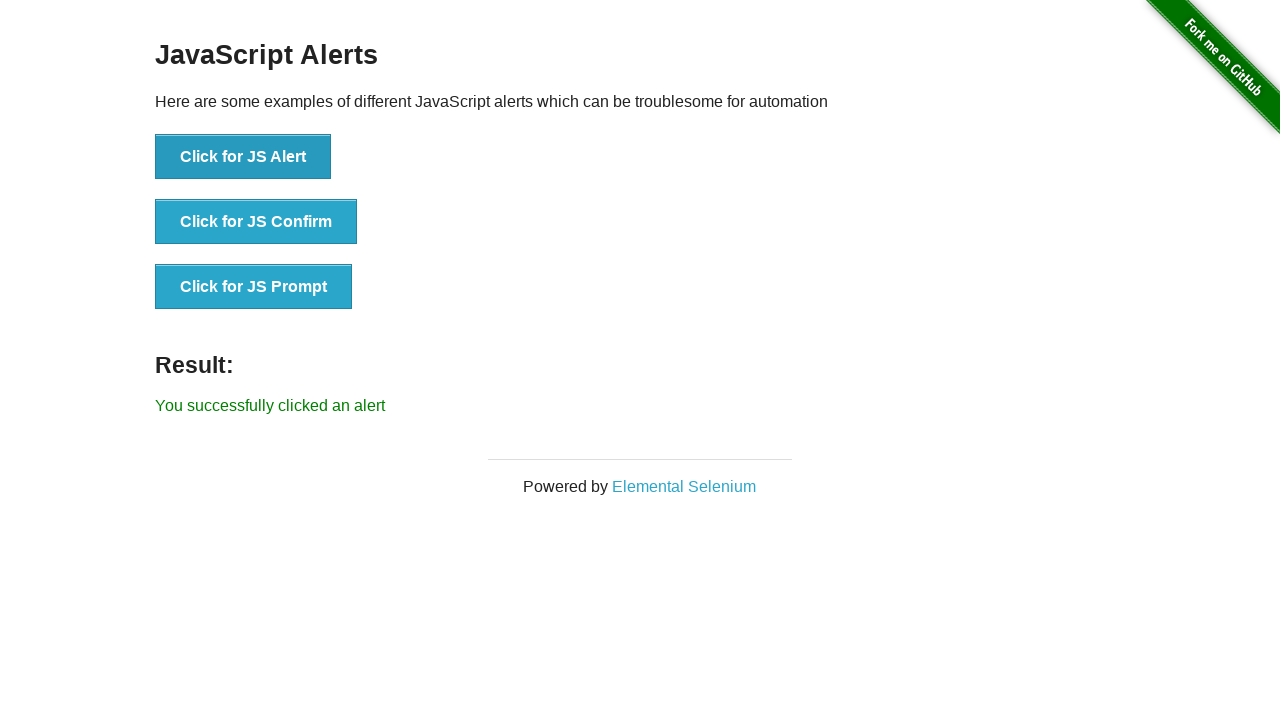

Set up dialog handler to accept the alert
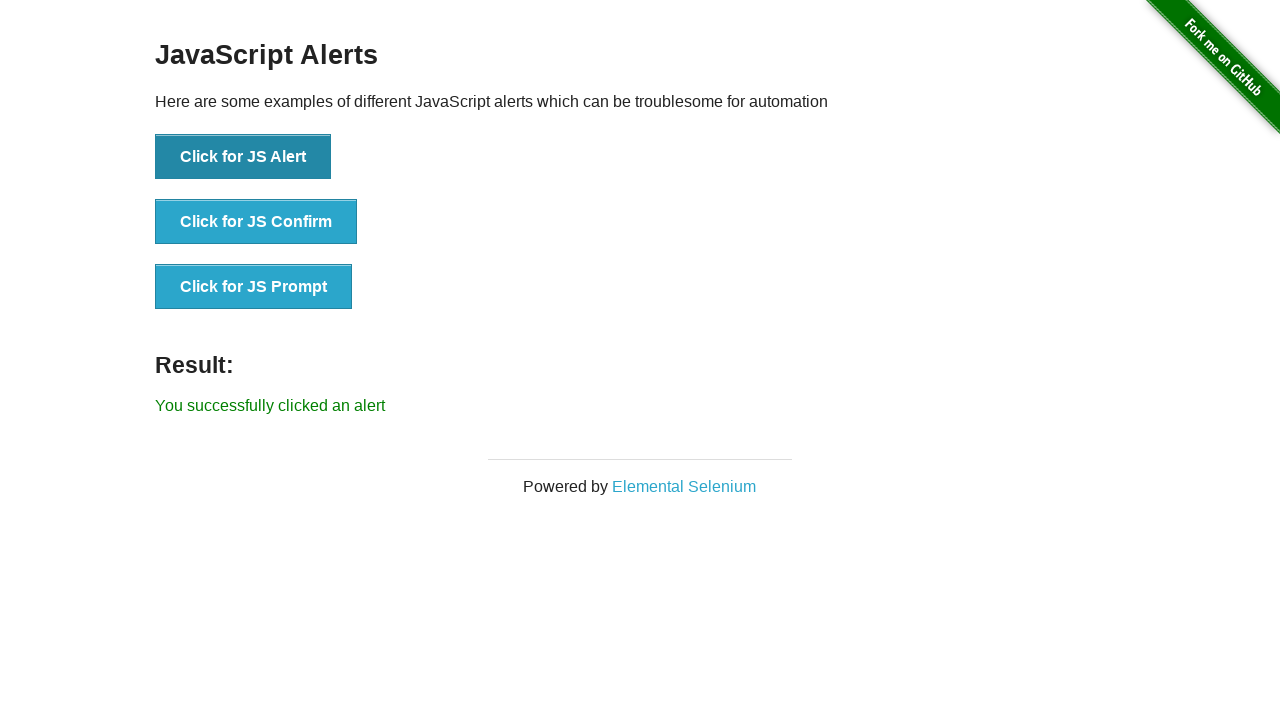

Retrieved result text from the page
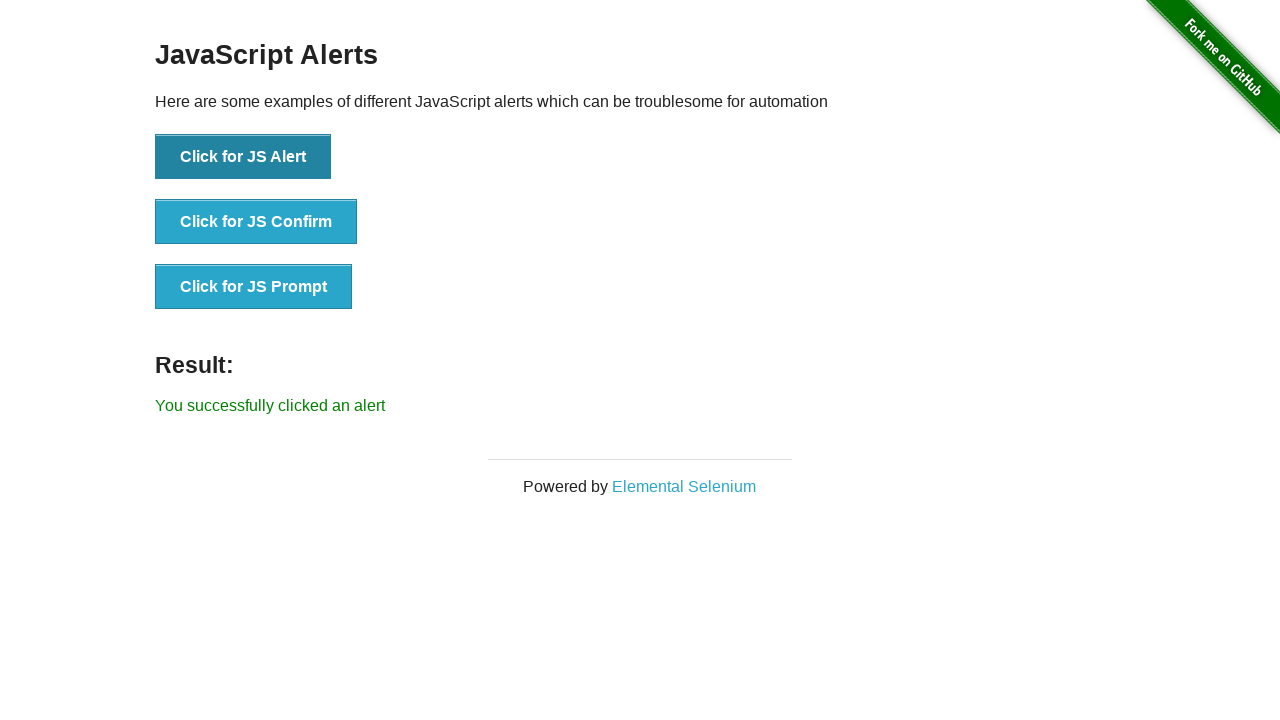

Verified result text matches expected message: 'You successfully clicked an alert'
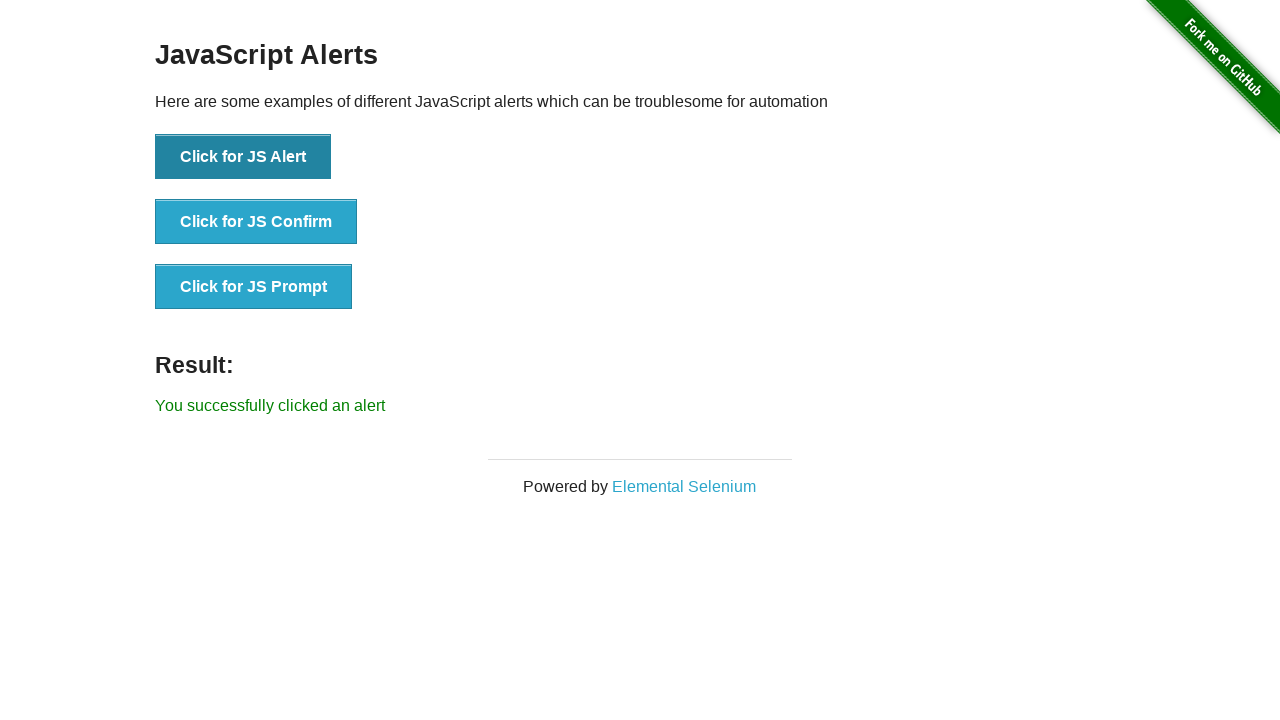

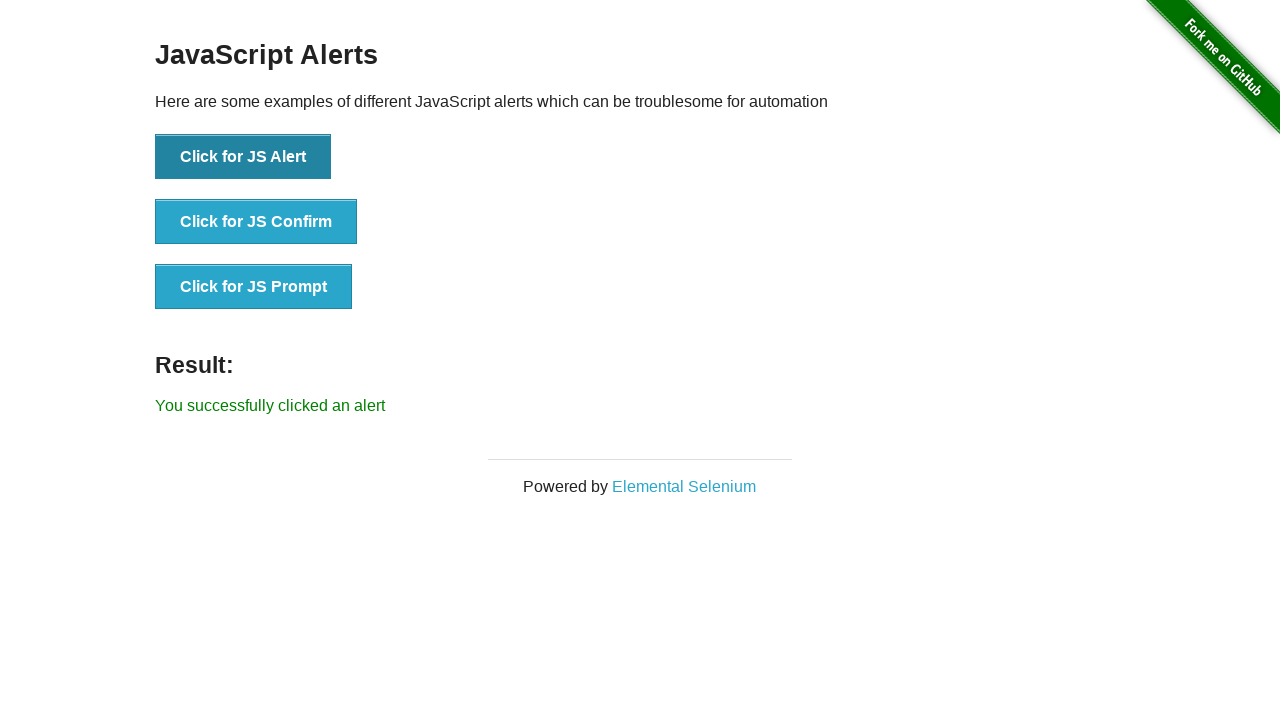